Searches for "Tomato" product and adds it to the shopping cart

Starting URL: https://rahulshettyacademy.com/seleniumPractise/#/

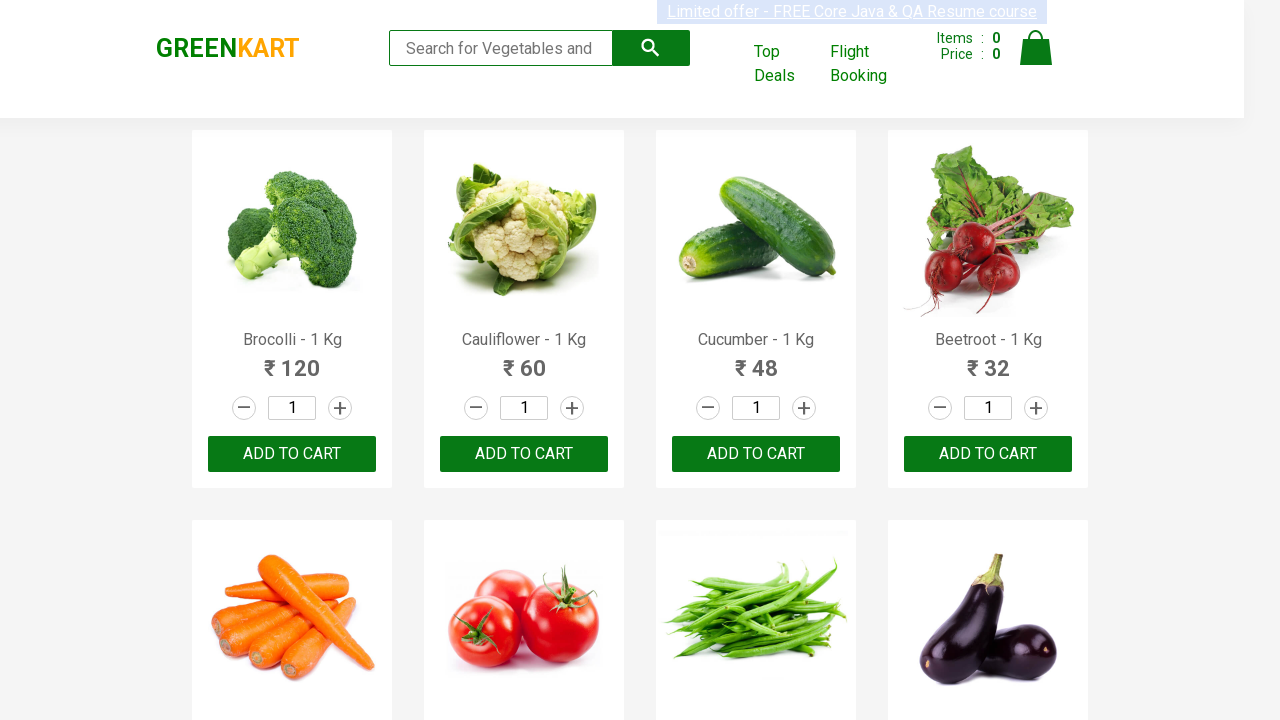

Filled search field with 'Tomato' on input[type='search']
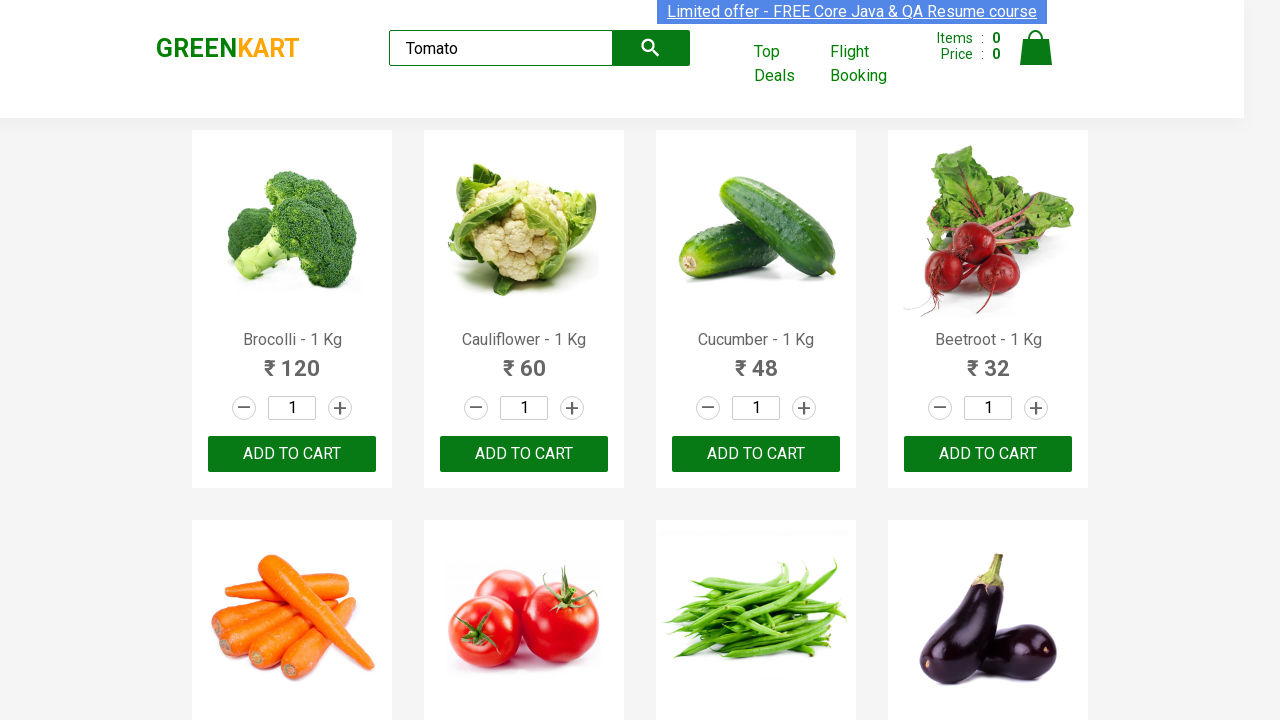

Clicked ADD TO CART button for Tomato product at (292, 454) on button:has-text('ADD TO CART')
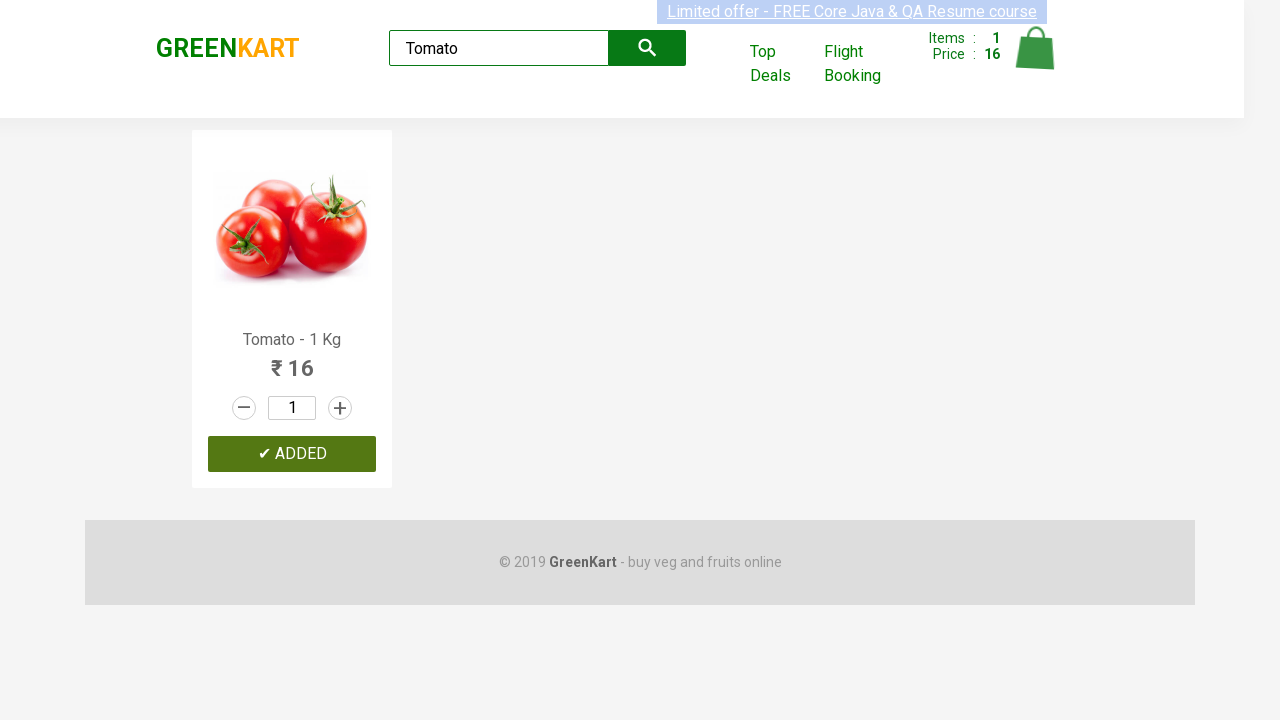

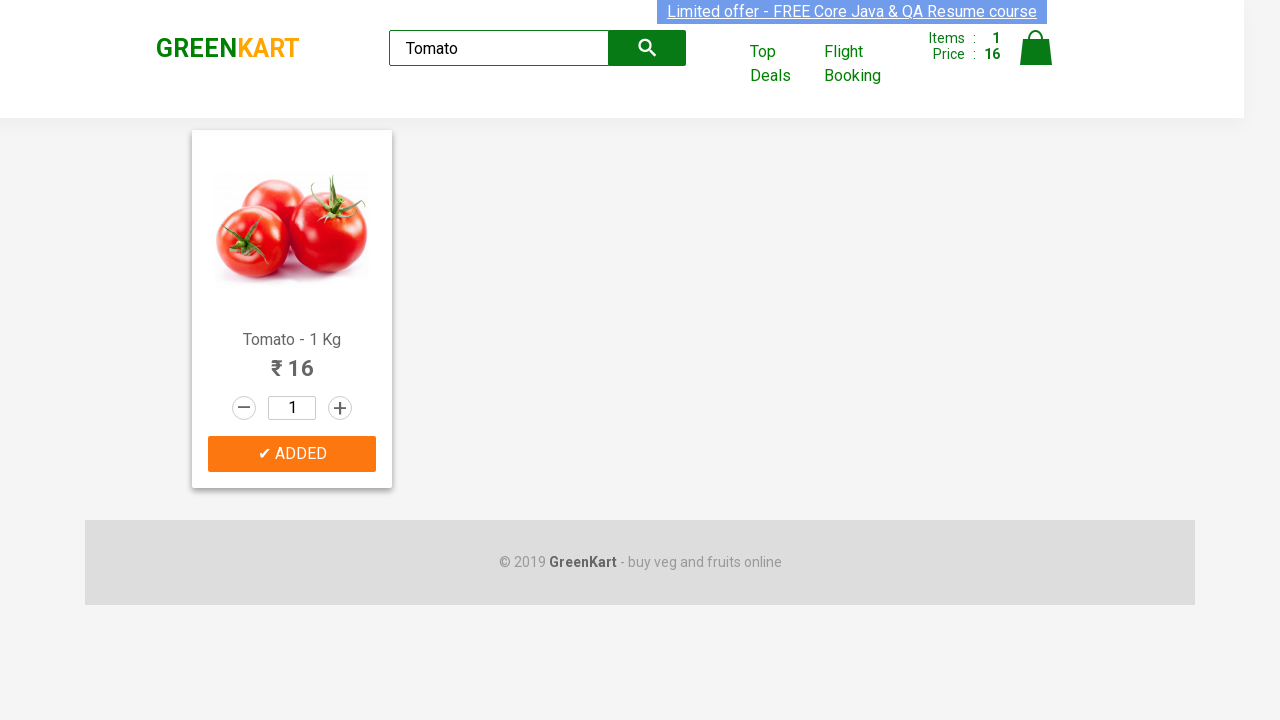